Tests book store search functionality by searching for a specific publisher

Starting URL: https://demoqa.com/

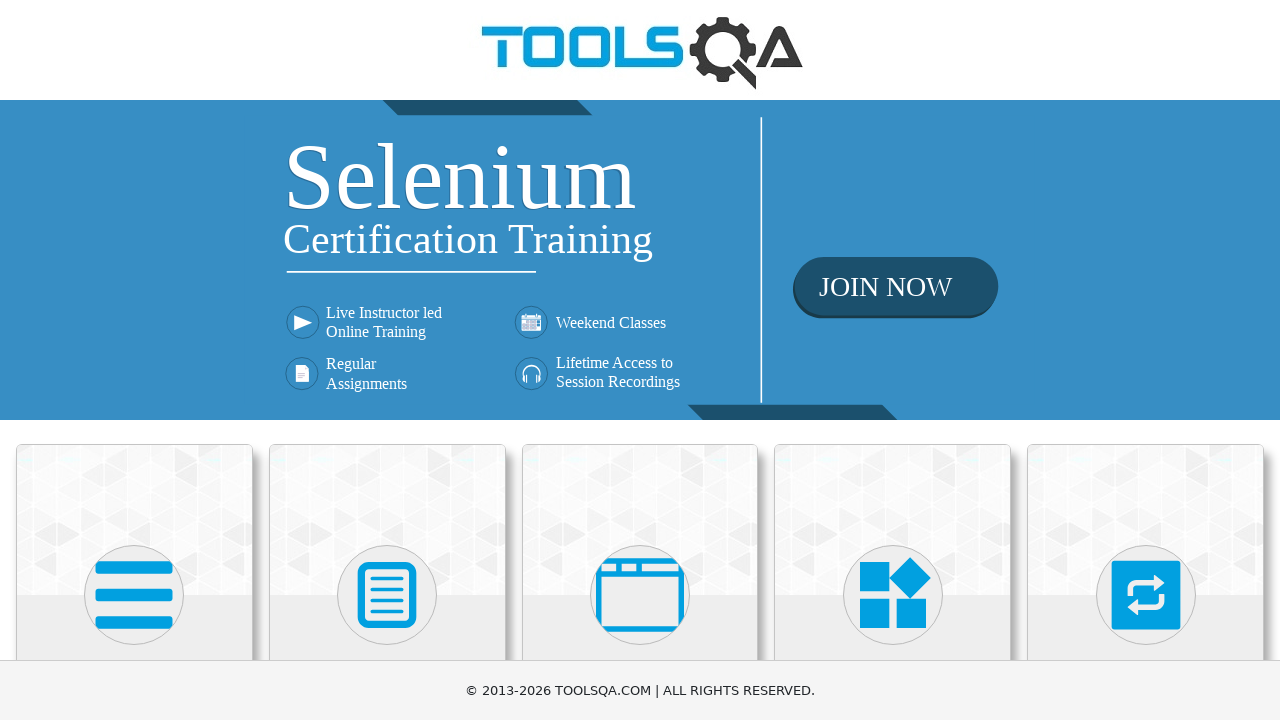

Scrolled down to bottom of page
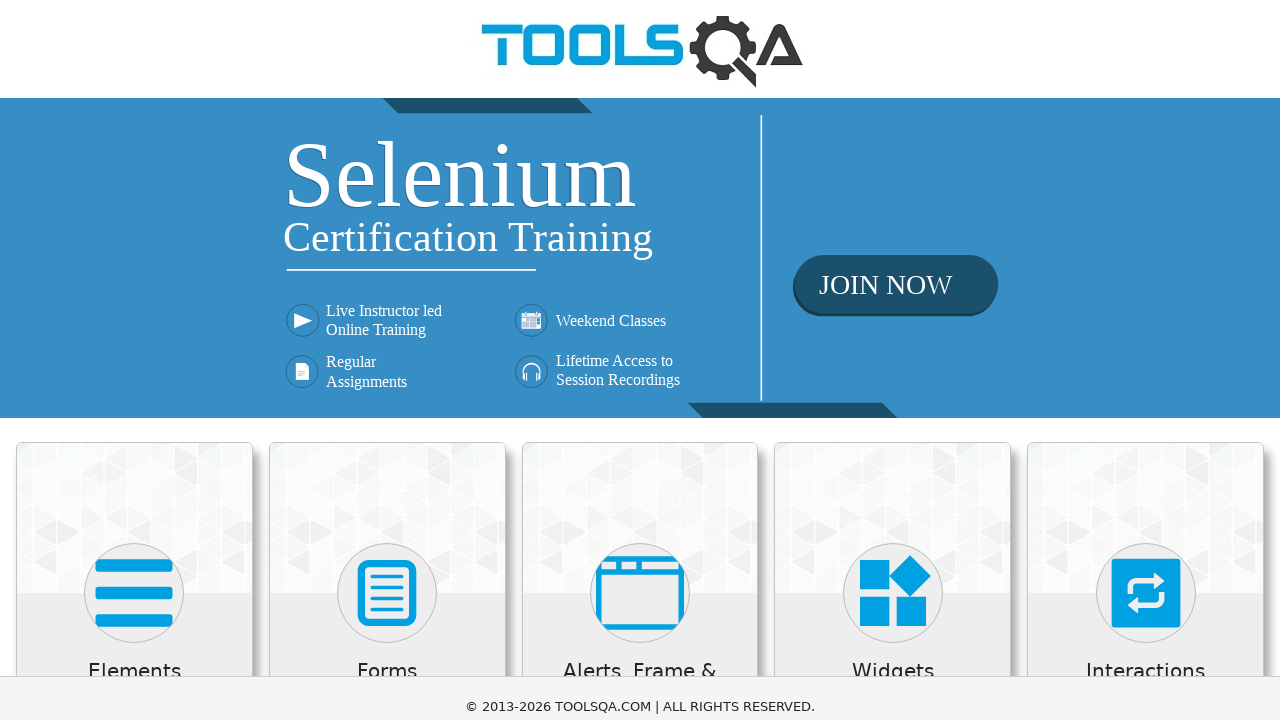

Clicked on Book Store Application card at (134, 461) on xpath=//*[@class = 'card mt-4 top-card']//h5[contains(text(), 'Book Store Applic
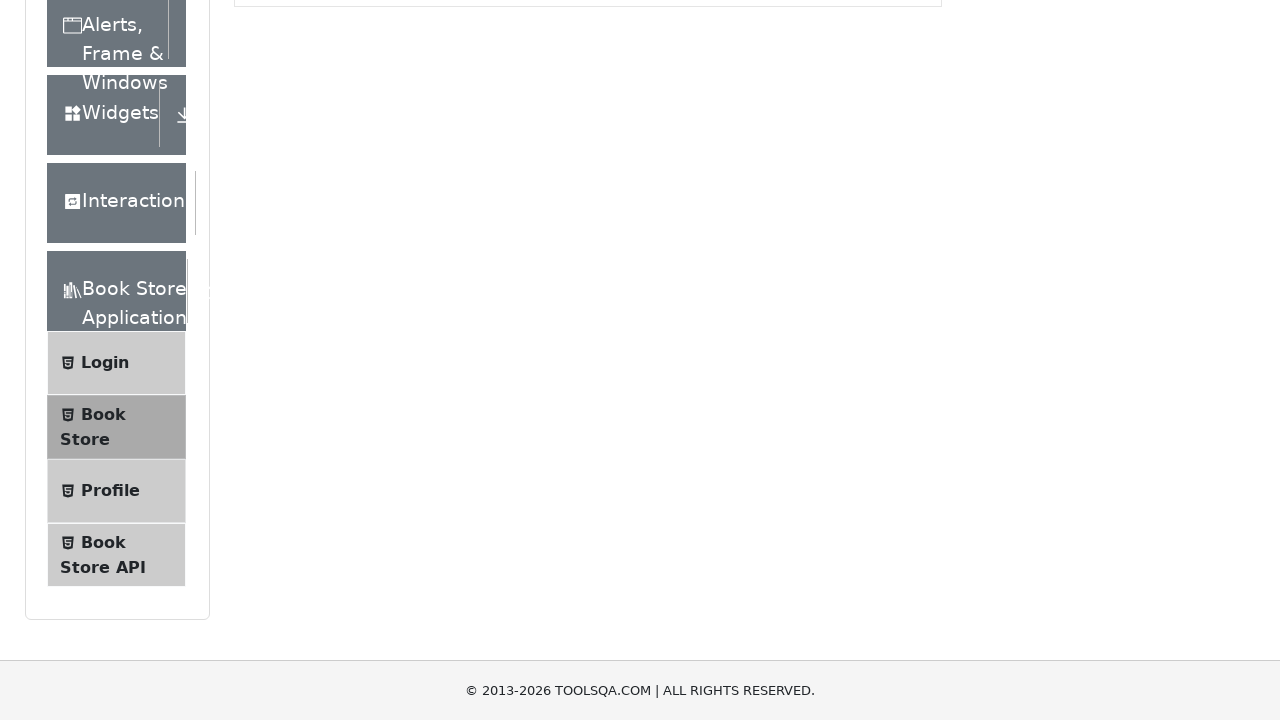

Filled search field with 'O'Reilly Media' on xpath=//*[@class='form-control']
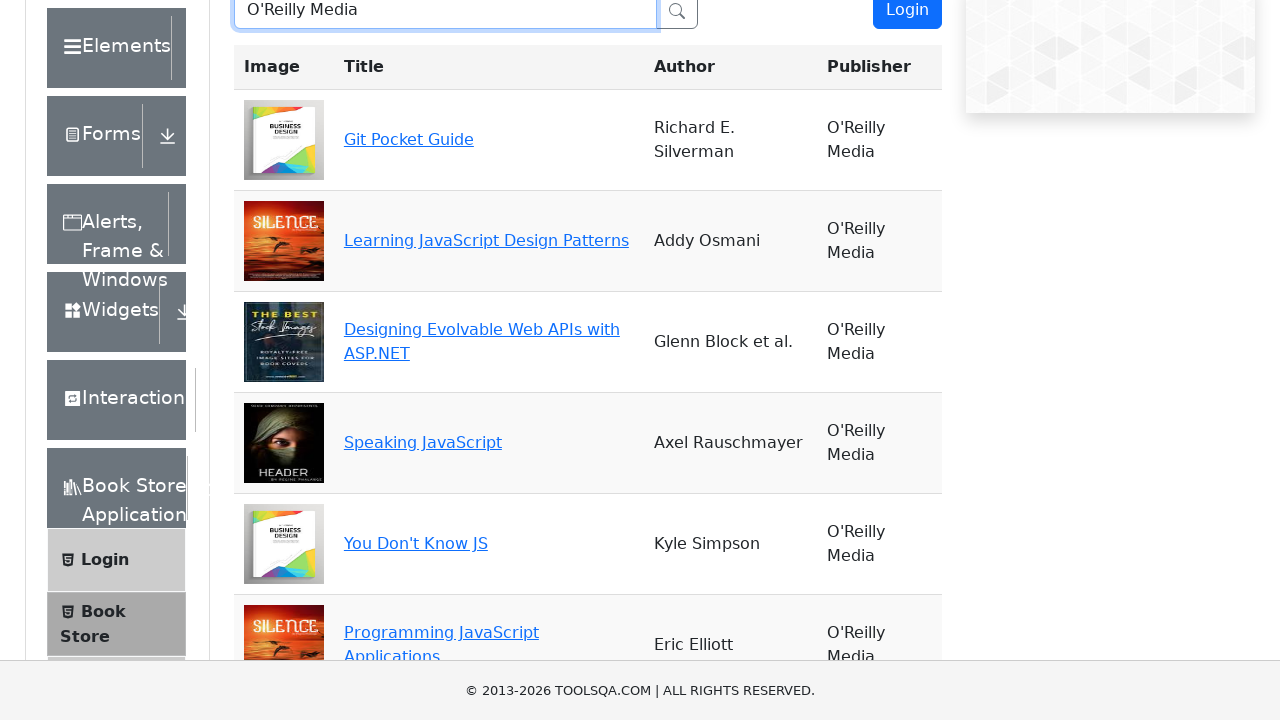

Waited for search results to filter
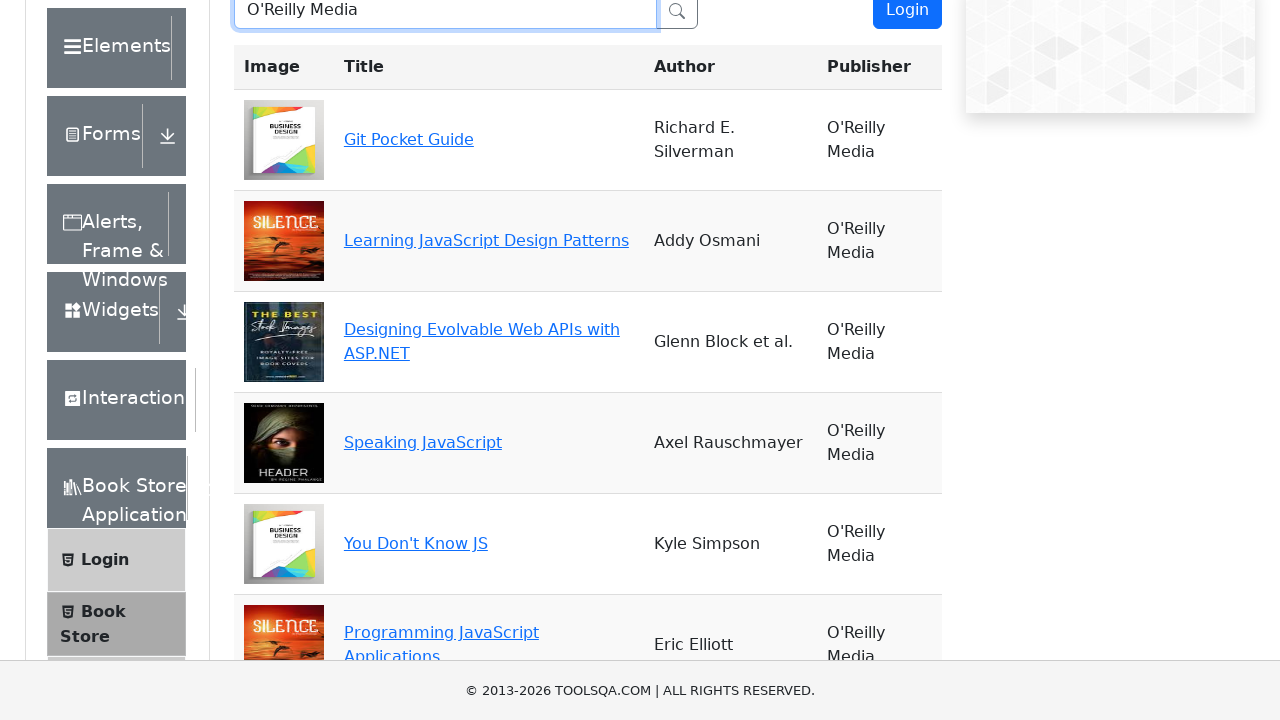

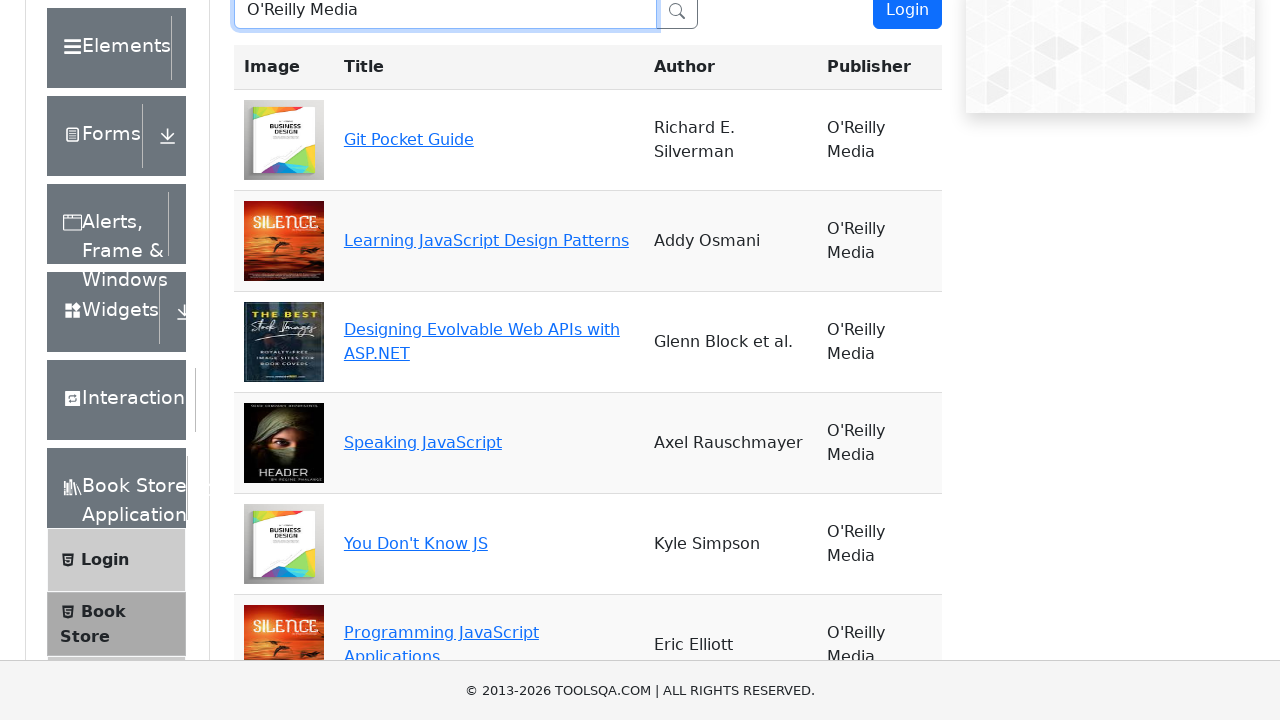